Tests JavaScript prompt dialog by clicking the prompt button, entering text "123456", accepting it, and verifying the entered text is displayed in the result.

Starting URL: https://the-internet.herokuapp.com/javascript_alerts

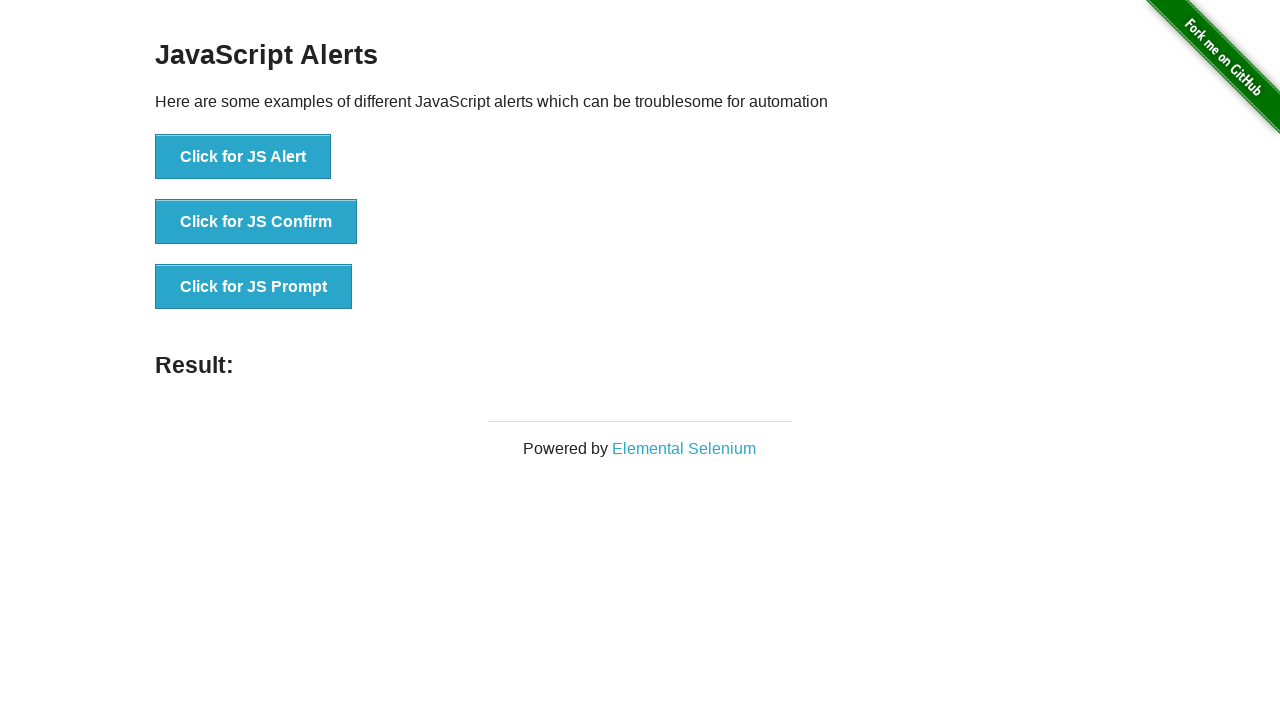

Set up dialog handler to accept prompt with text '123456'
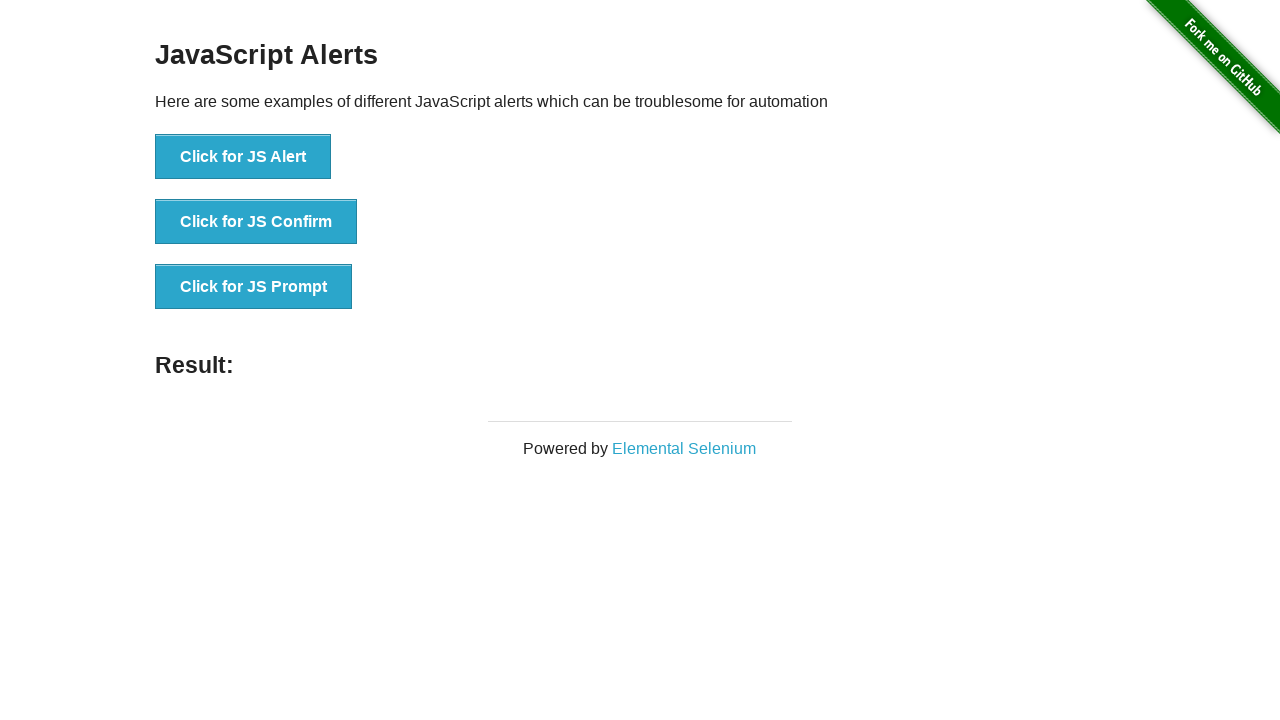

Clicked the JavaScript prompt button at (254, 287) on //*[@onclick="jsPrompt()"]
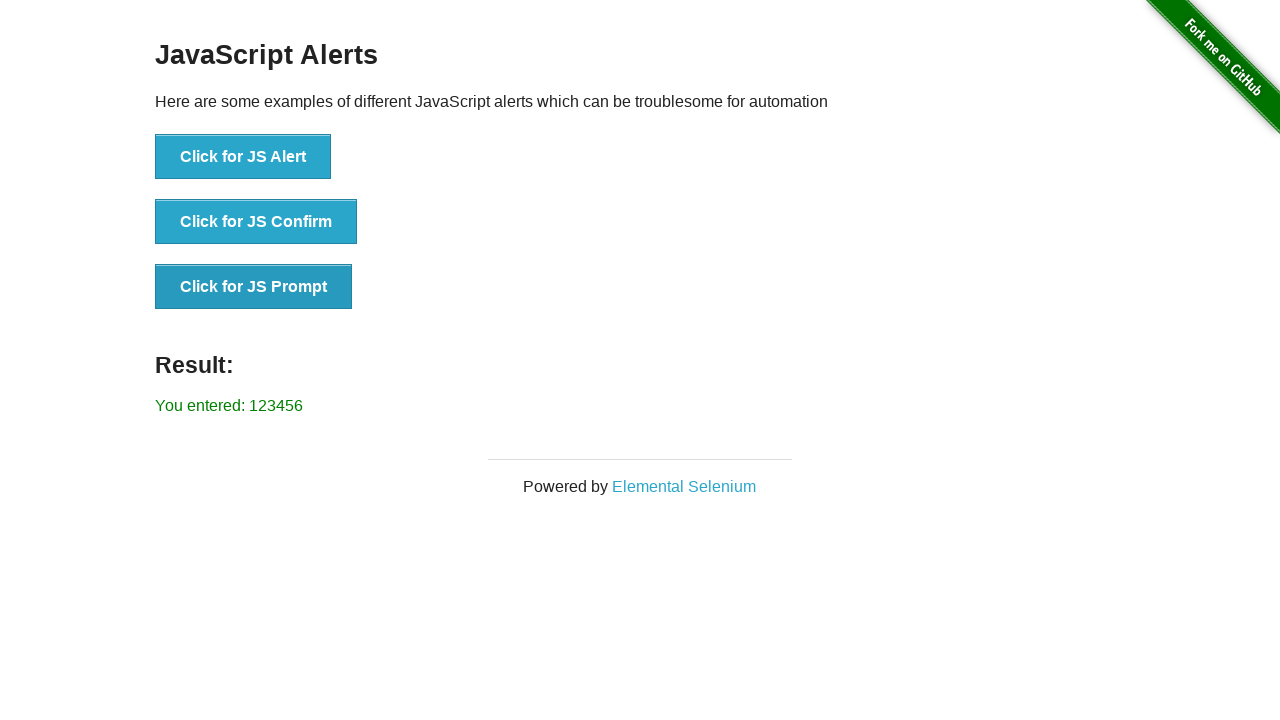

Result message element loaded
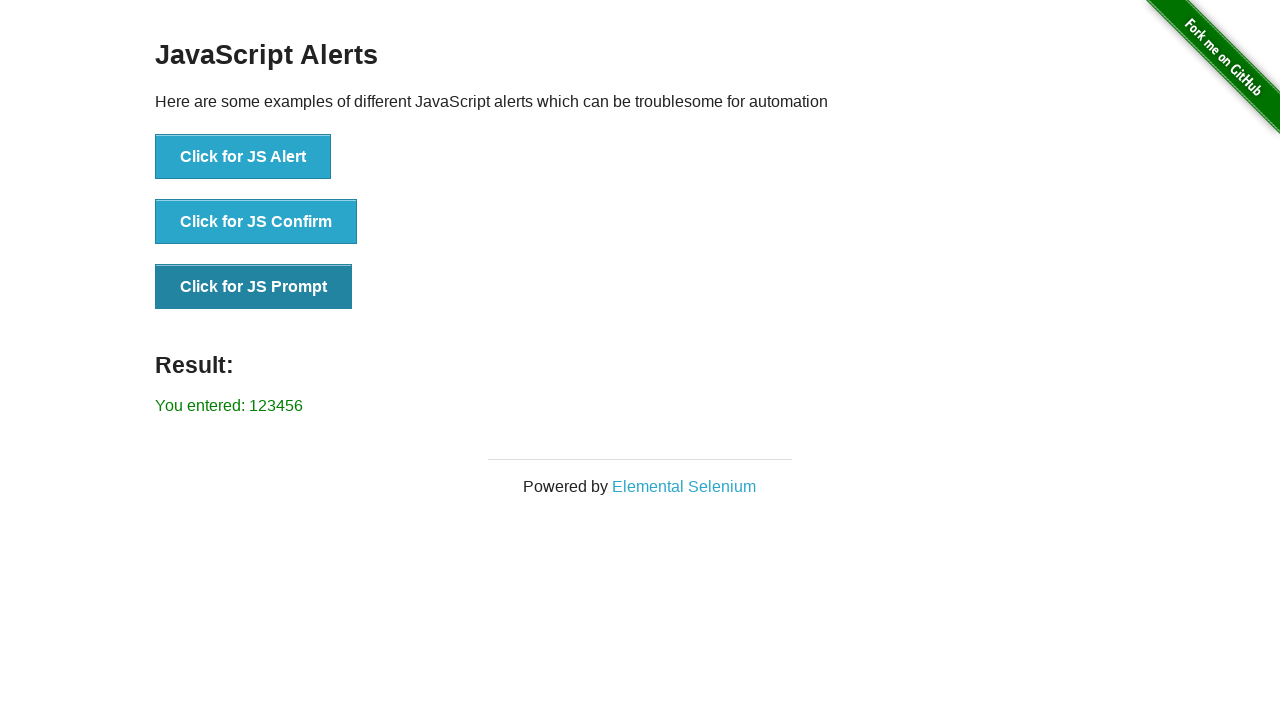

Retrieved result text content
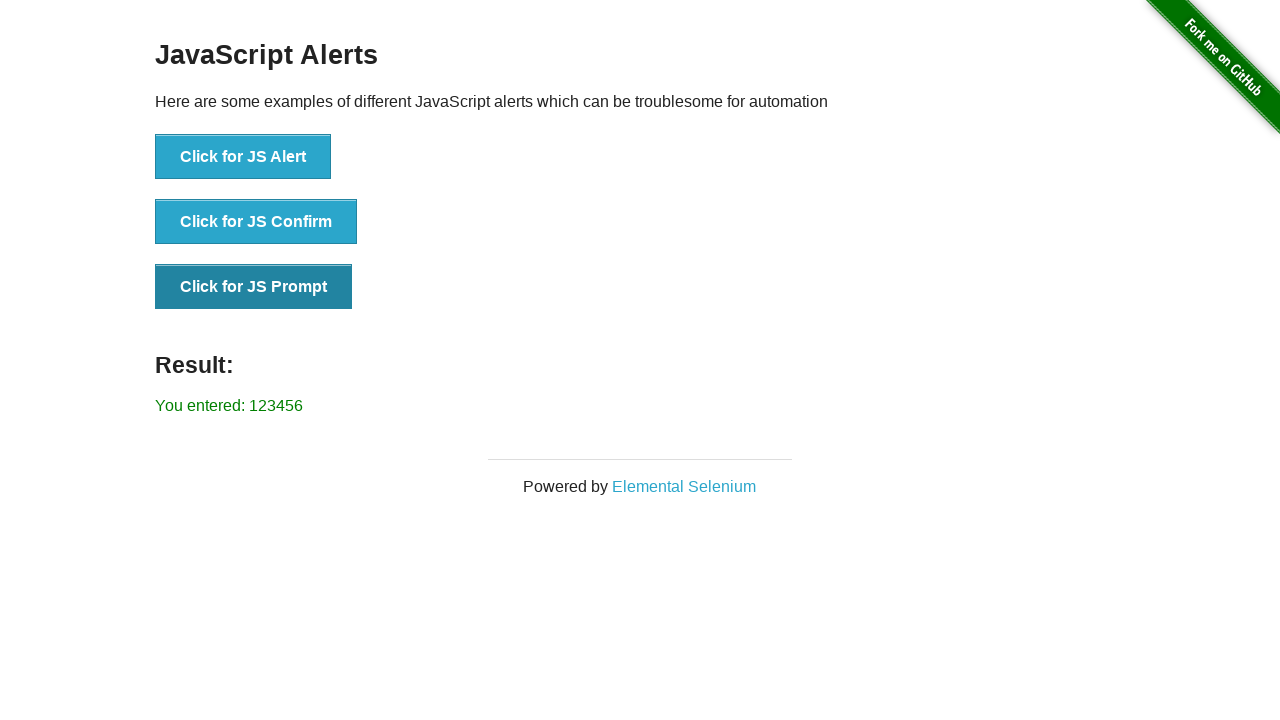

Verified that result matches expected text 'You entered: 123456'
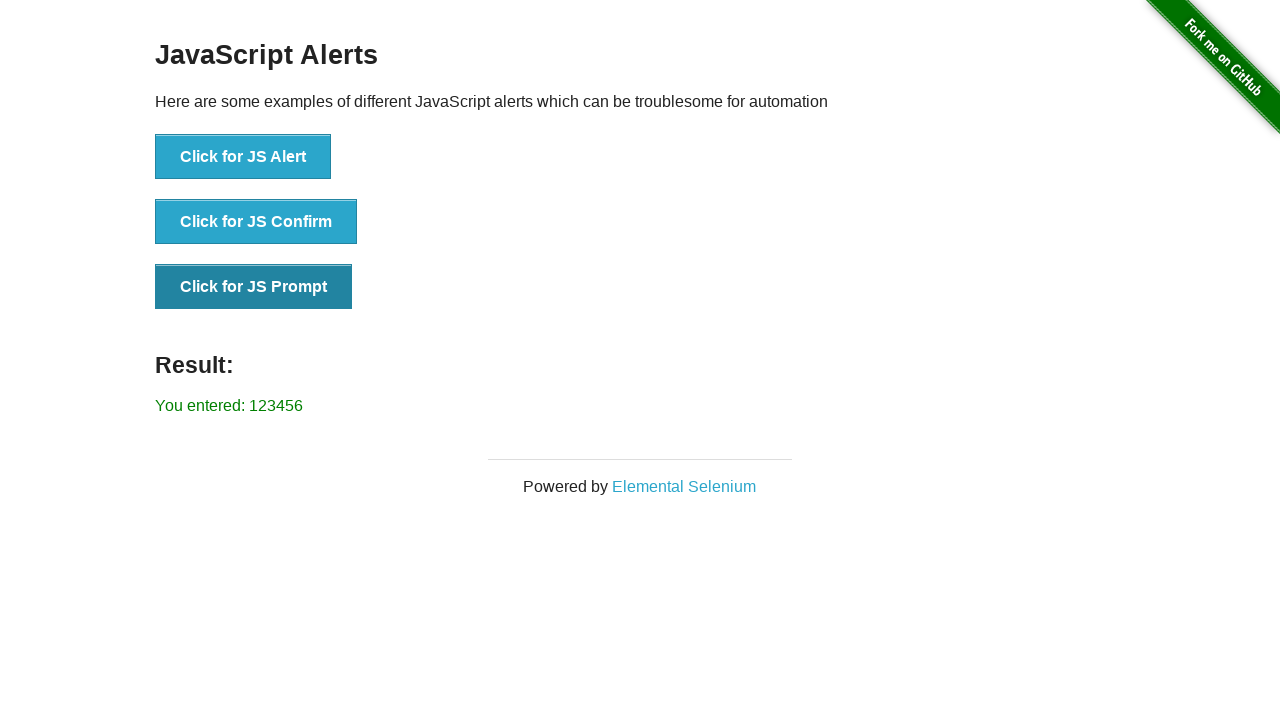

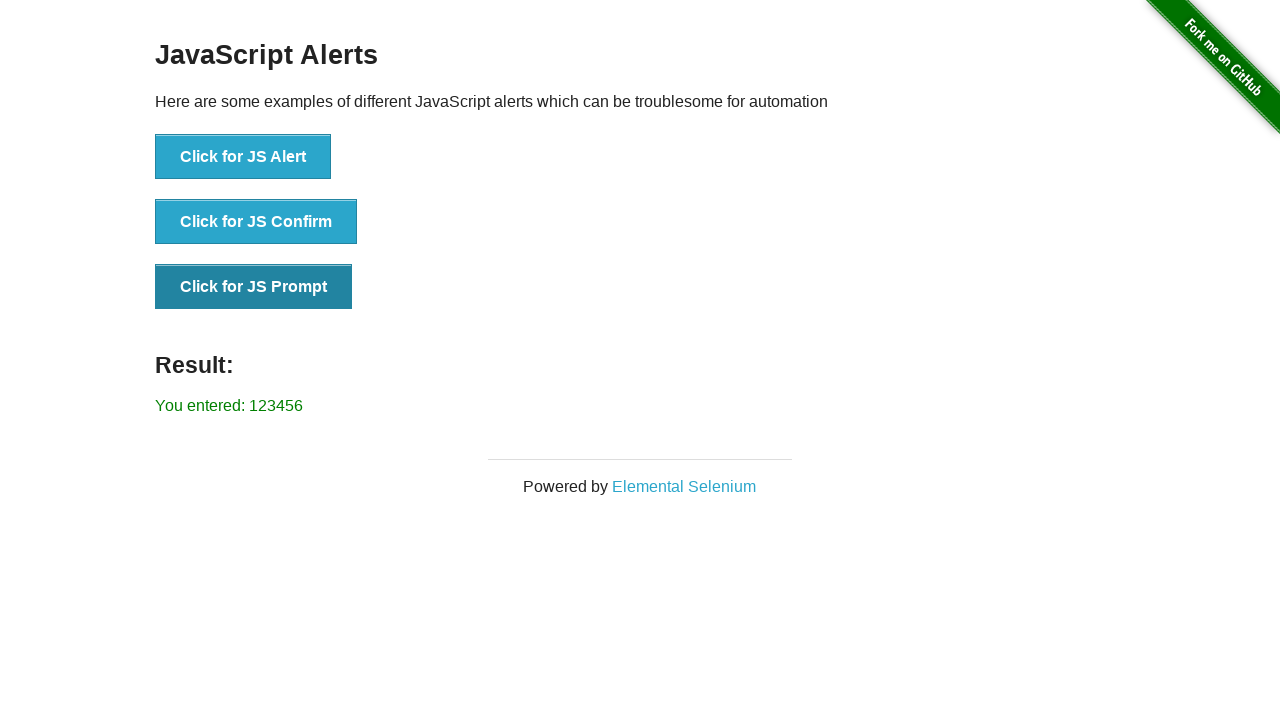